Tests the click functionality on demoqa.com buttons page by clicking the "Click Me" button and verifying the dynamic click message appears.

Starting URL: https://demoqa.com/buttons

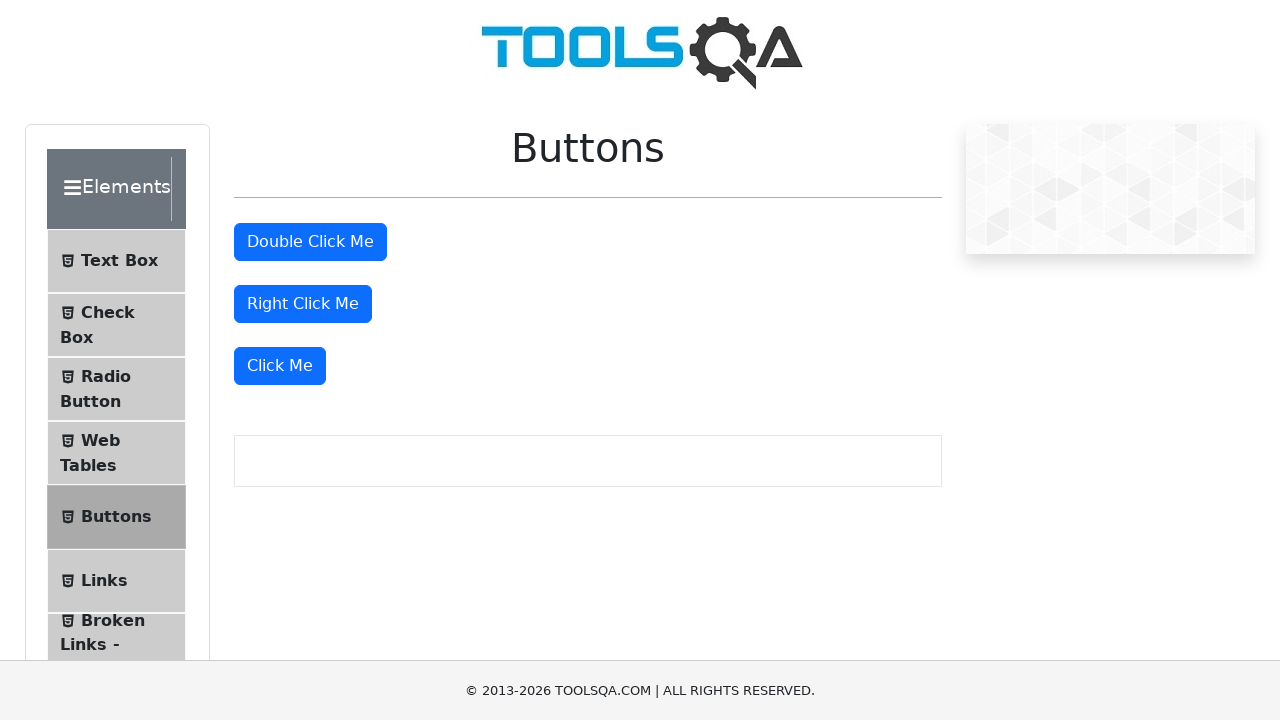

Clicked the 'Click Me' button at (280, 366) on xpath=//button[text()='Click Me']
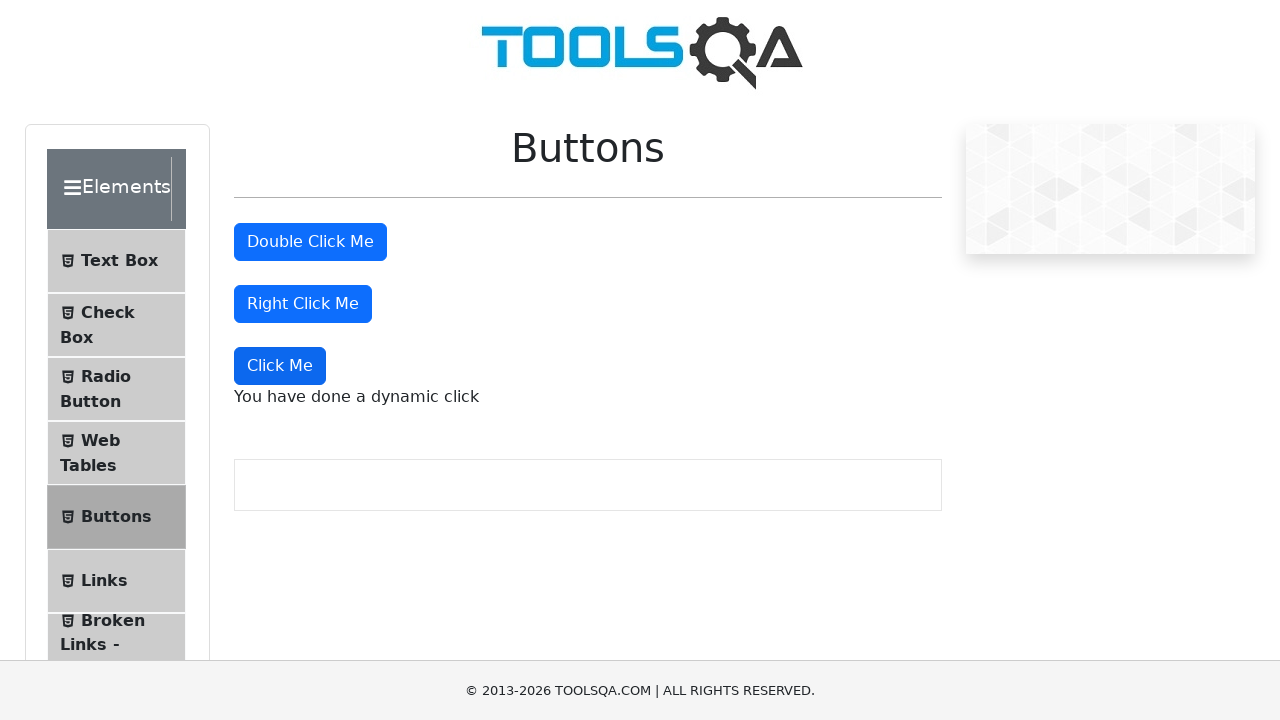

Dynamic click message element became visible
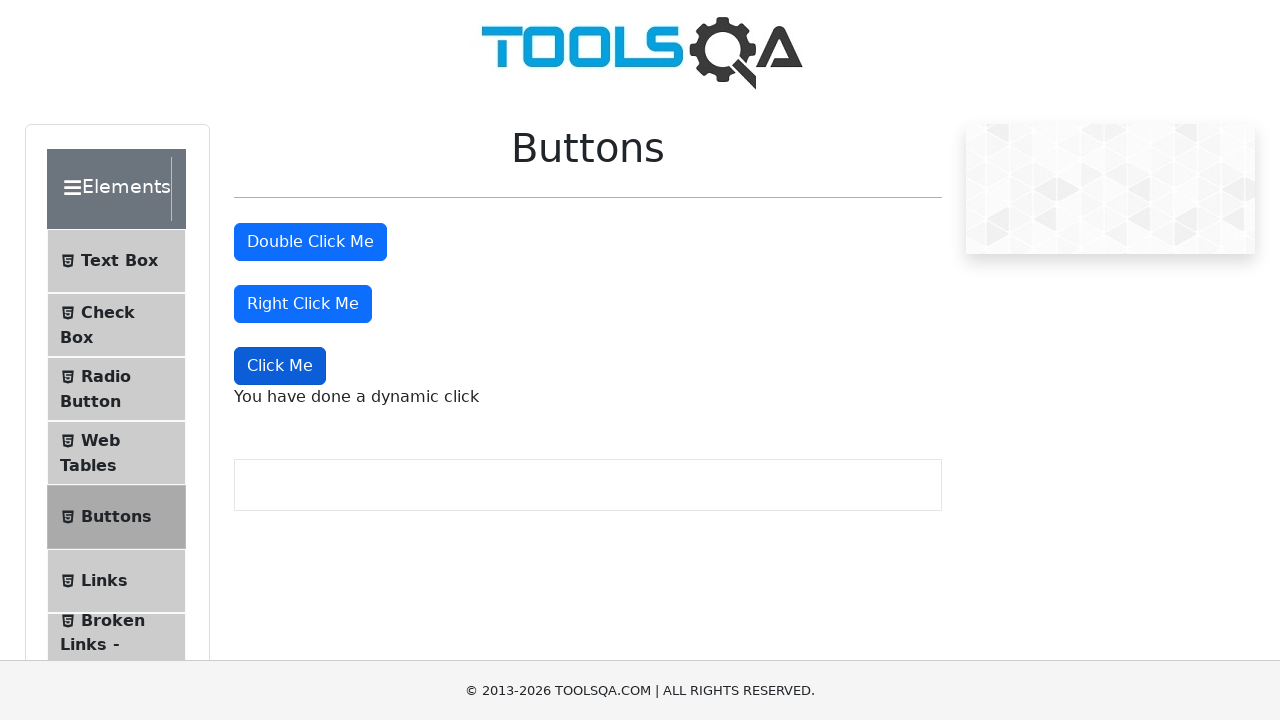

Verified dynamic click message displays 'You have done a dynamic click'
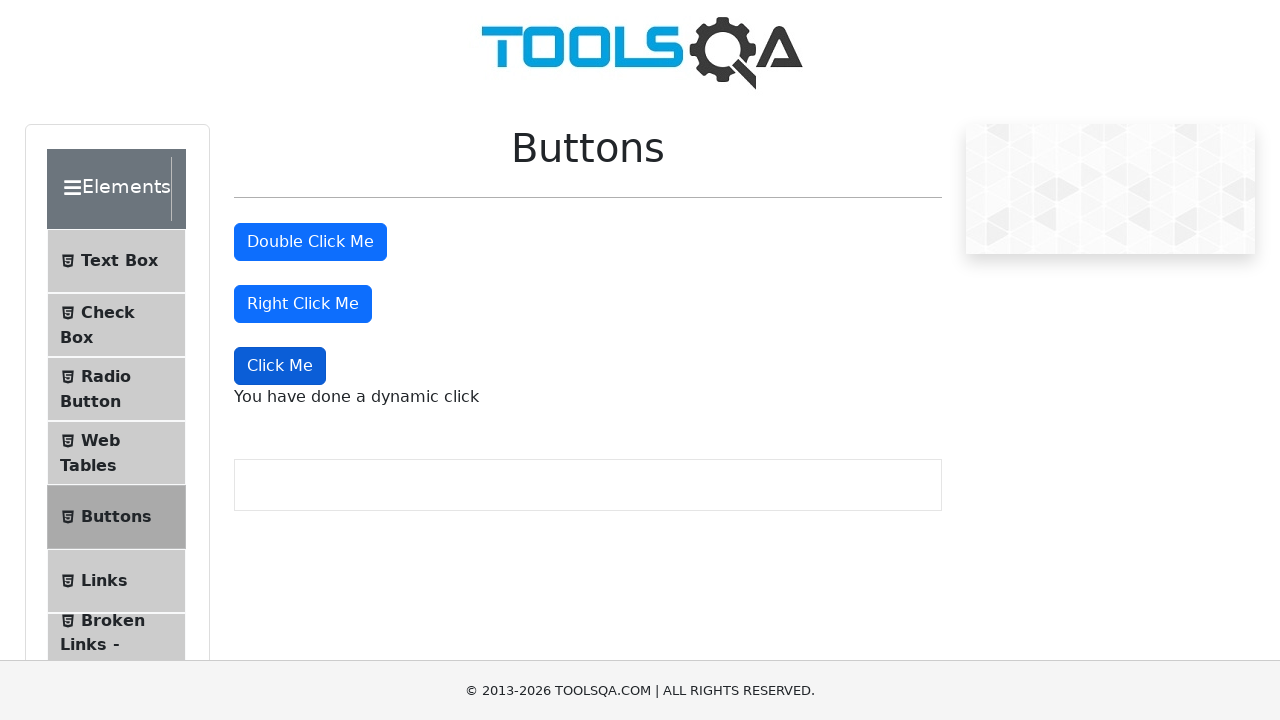

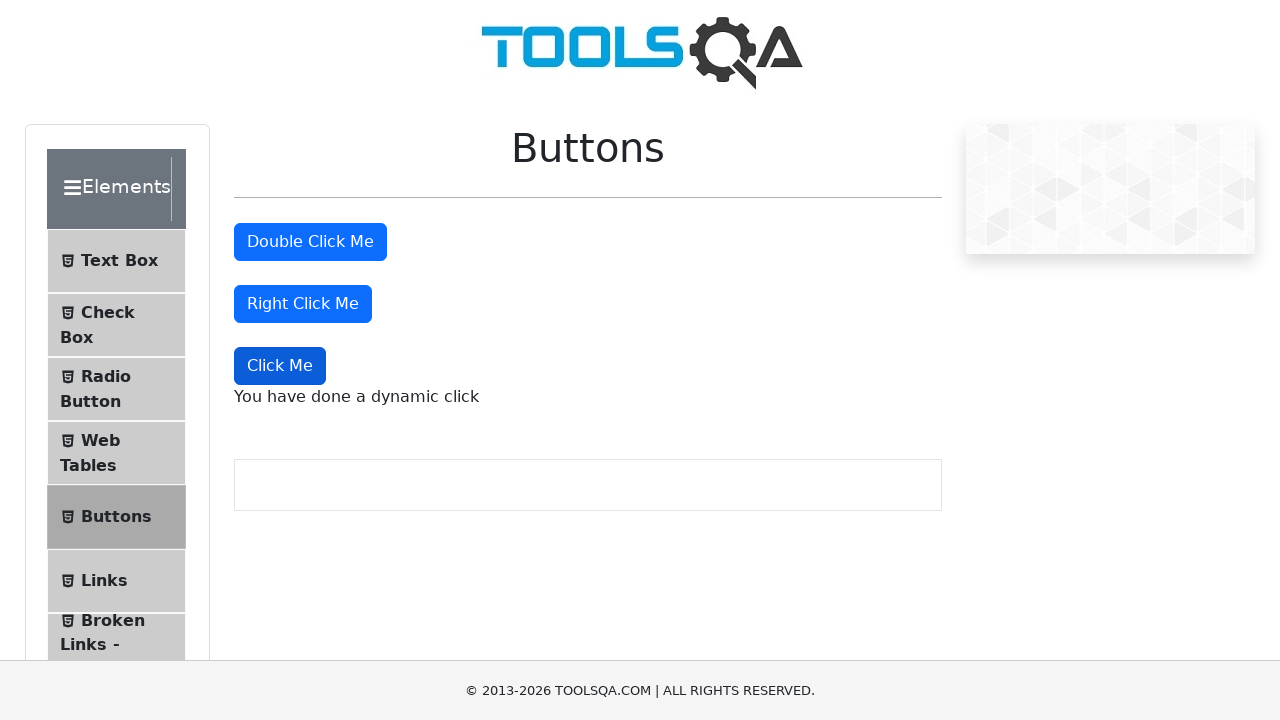